Tests page scrolling functionality by scrolling to the bottom of the page

Starting URL: http://www.tizag.com/javascriptT/javascriptalert.php

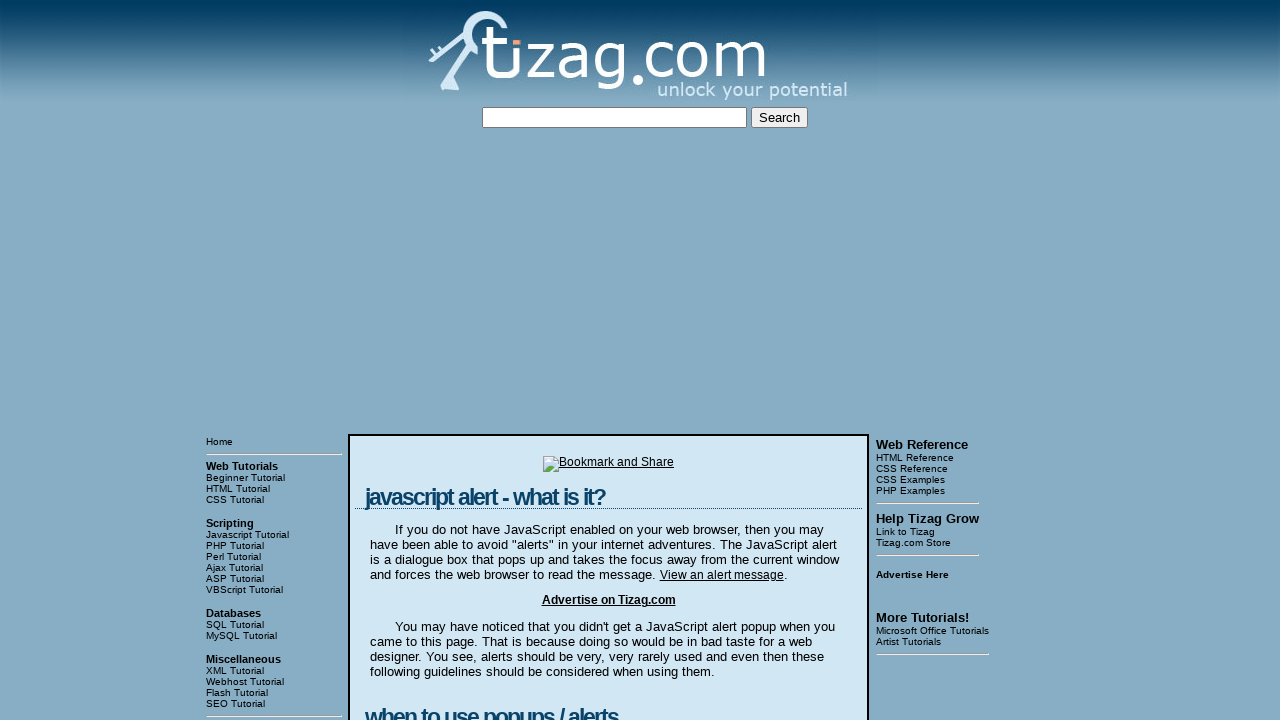

Navigated to JavaScript alert page
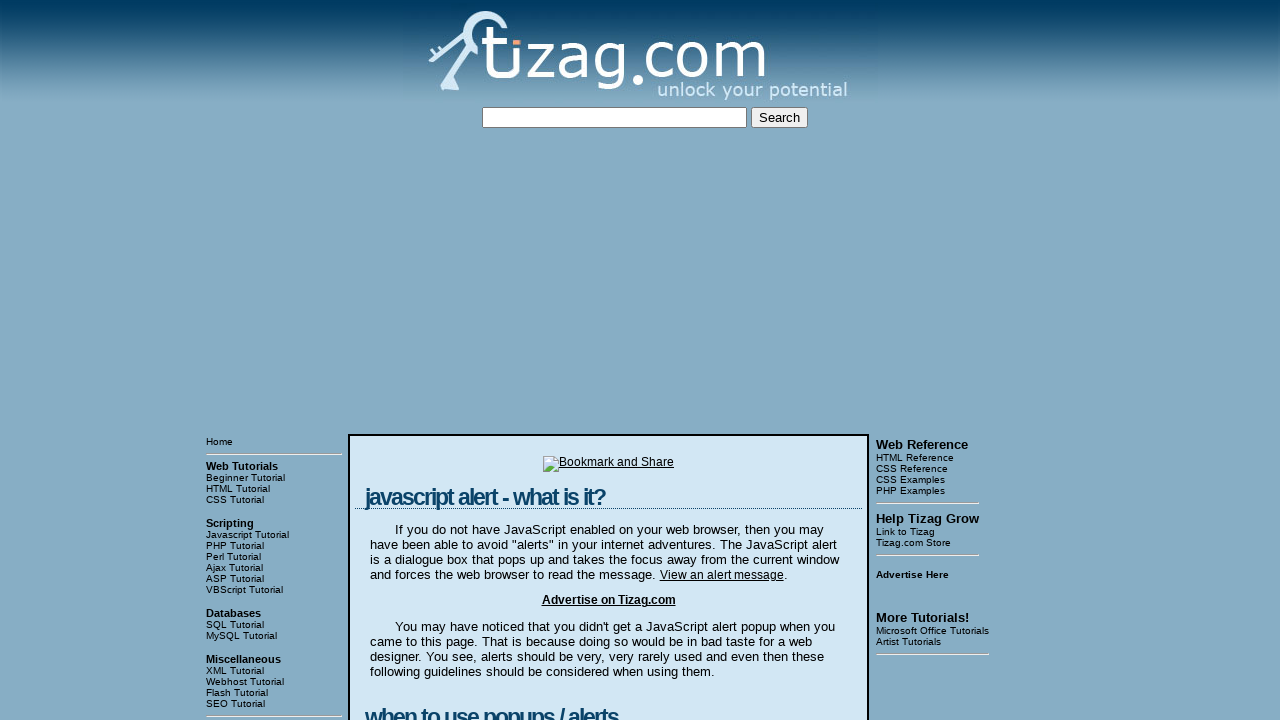

Scrolled to bottom of page
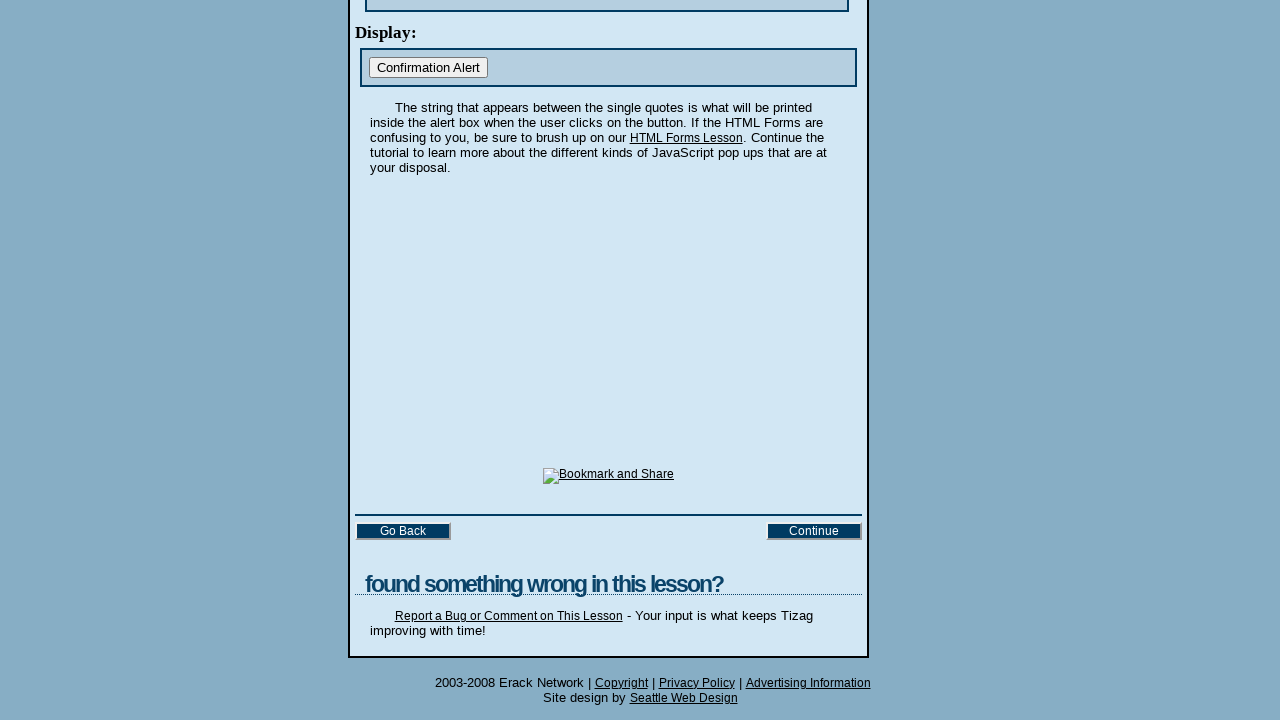

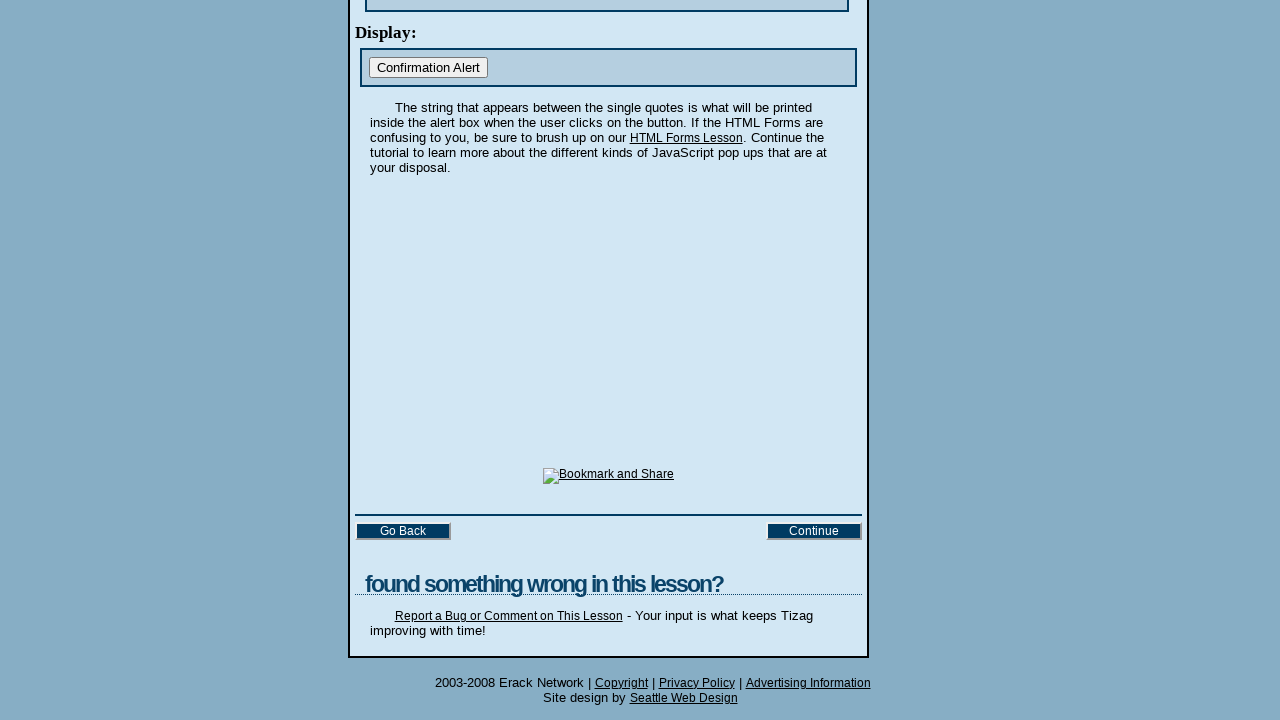